Tests registration form by filling in first name, last name, and email fields, then submitting the form and verifying successful registration message

Starting URL: http://suninjuly.github.io/registration1.html

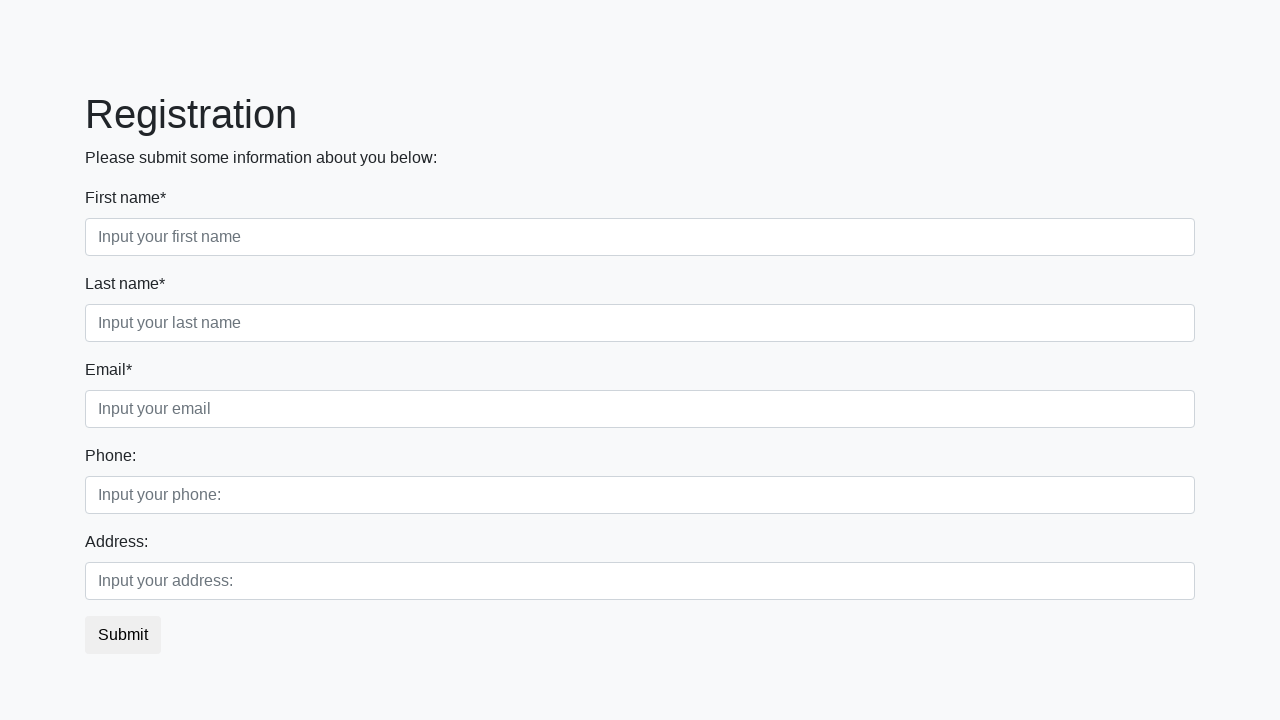

Navigated to registration form page
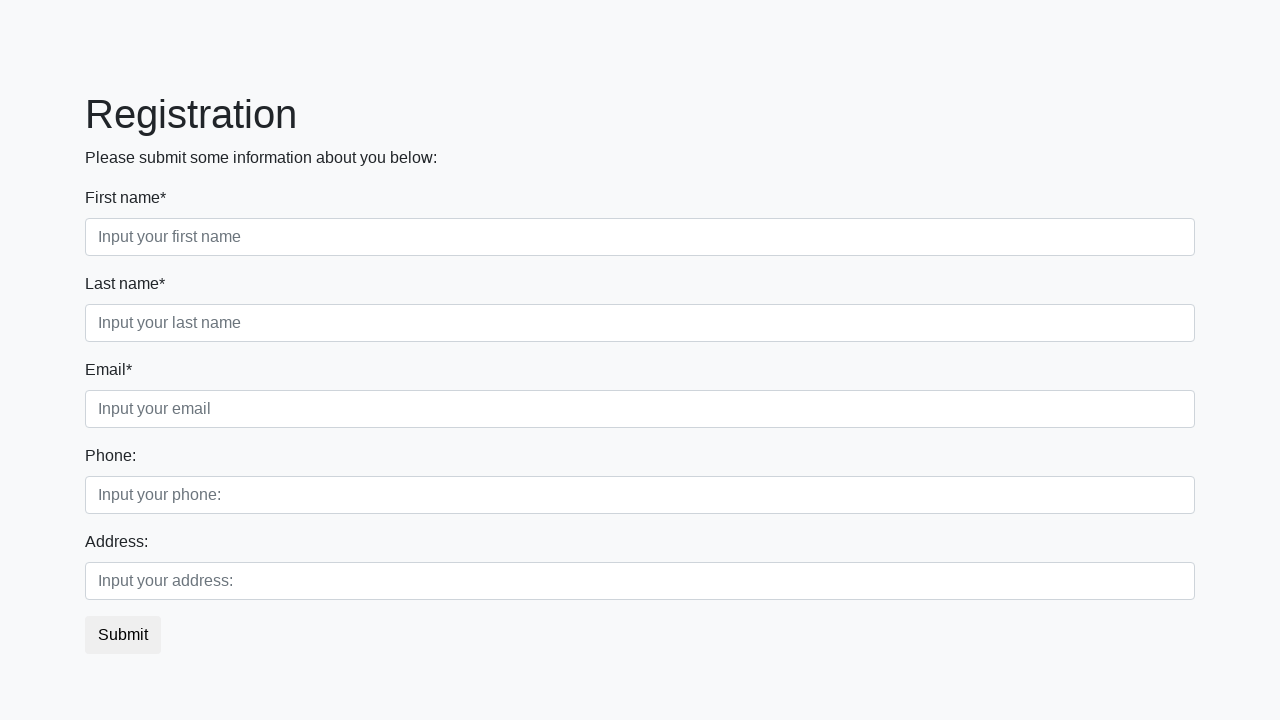

Filled email field with 'testuser@example.com' on [placeholder='Input your email']
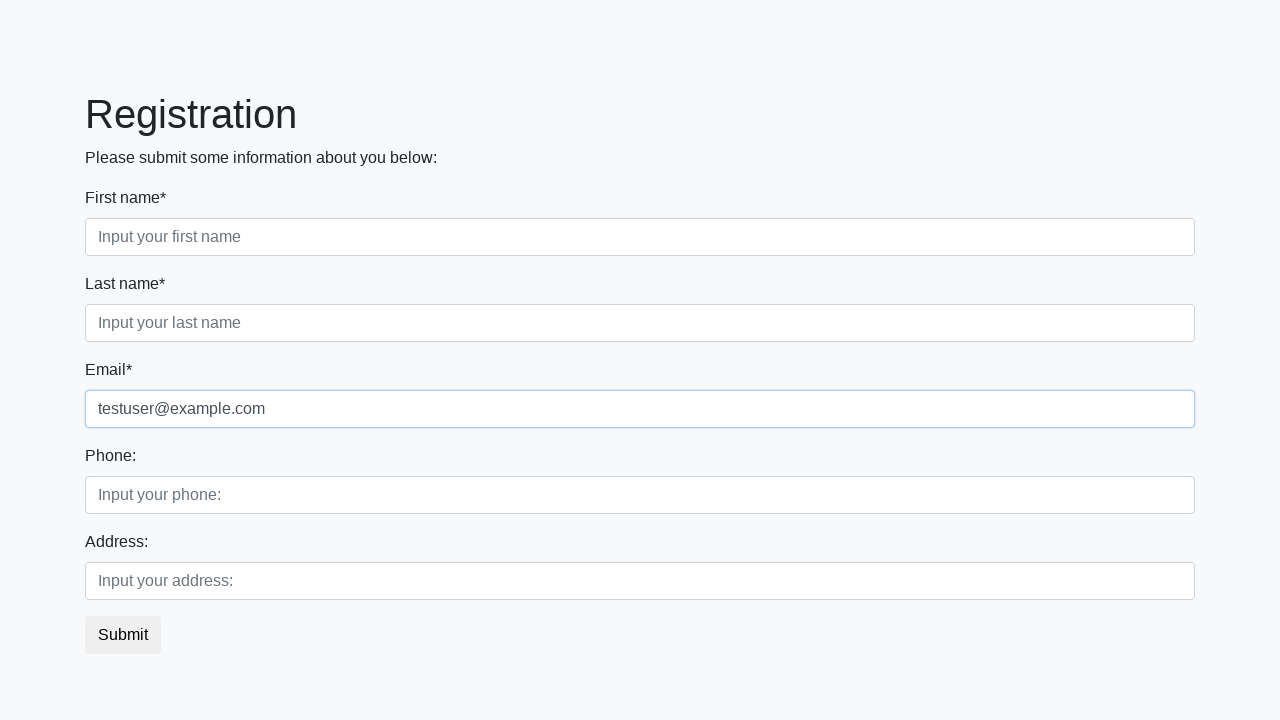

Filled first name field with 'Ivan' on [placeholder='Input your first name']
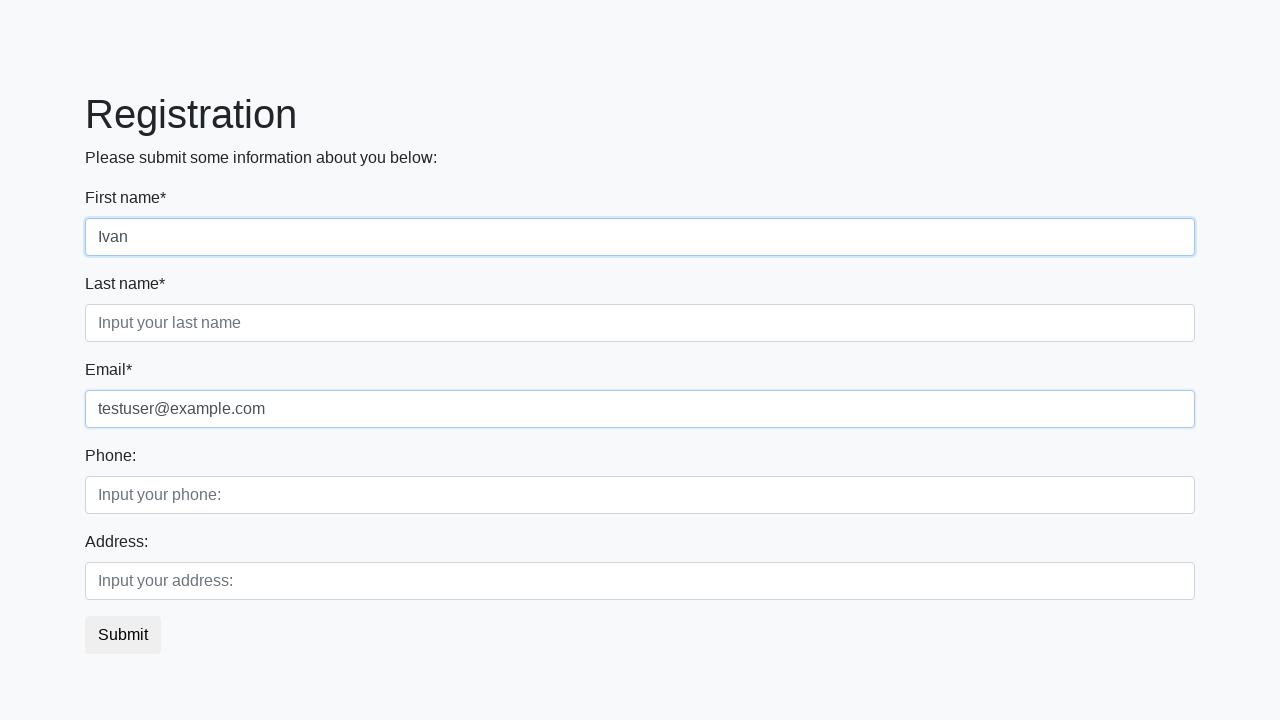

Filled last name field with 'Petrov' on [placeholder='Input your last name']
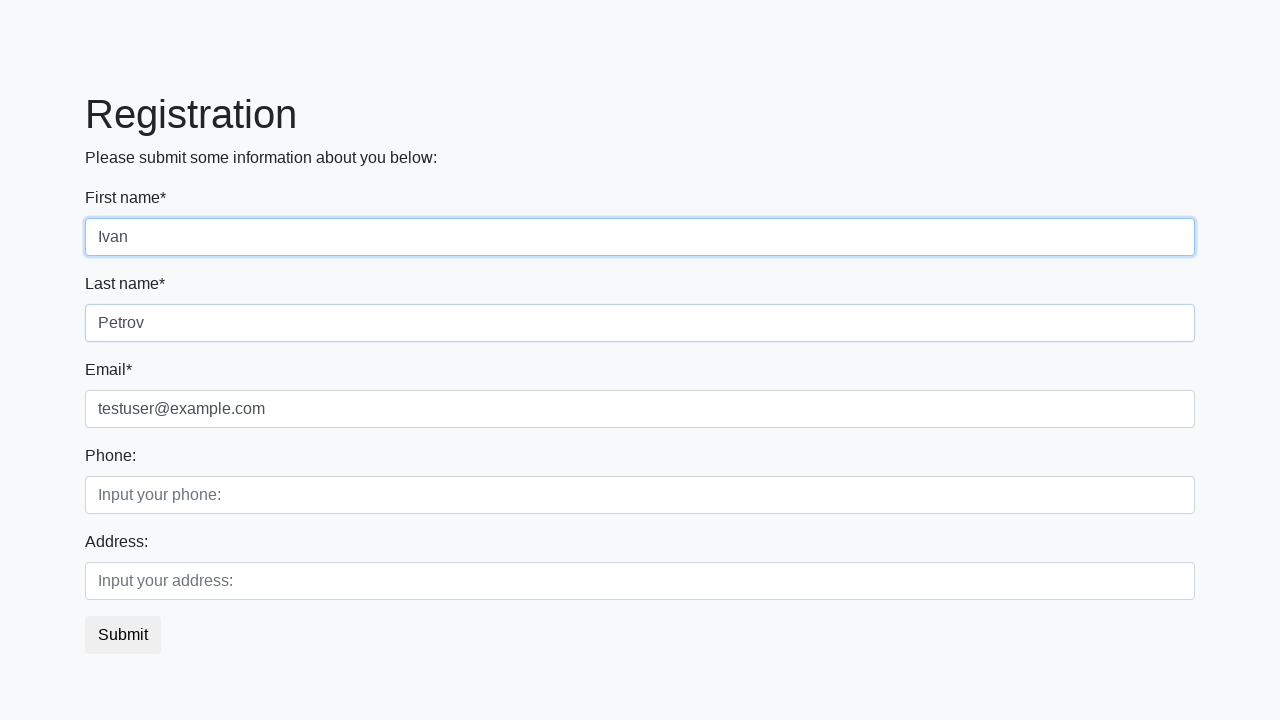

Clicked submit button to register at (123, 635) on button.btn
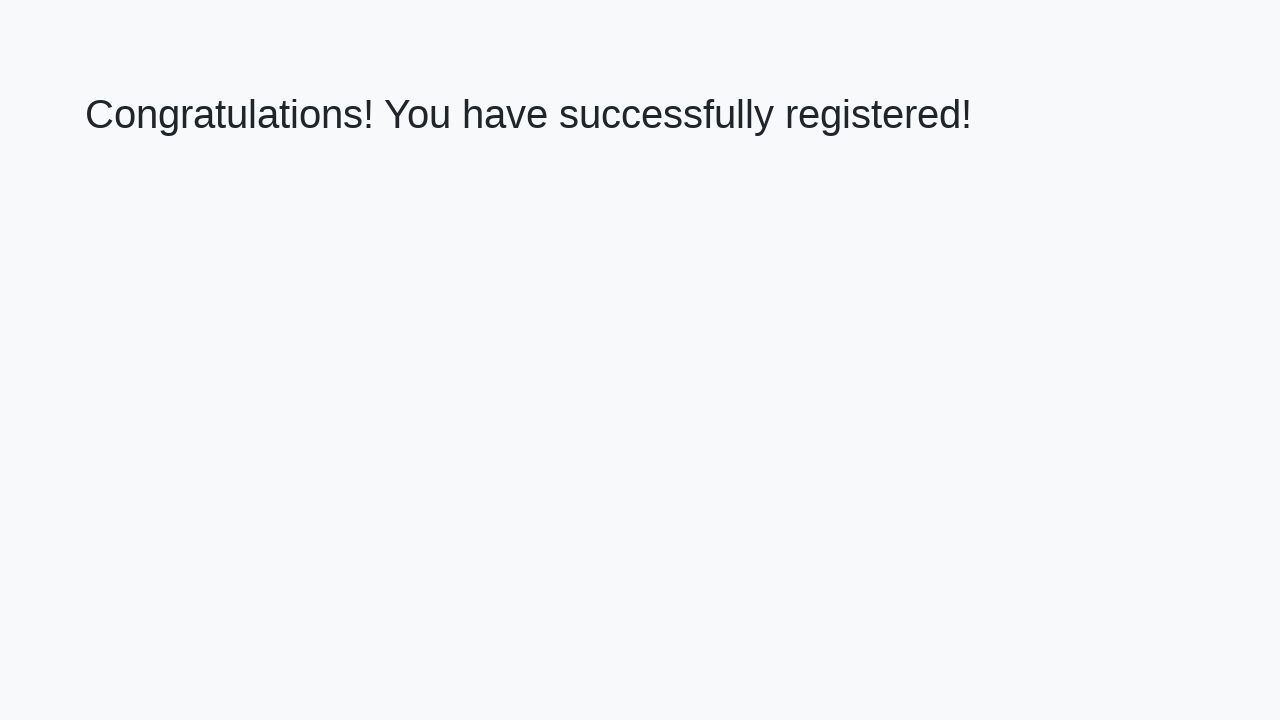

Success message element loaded
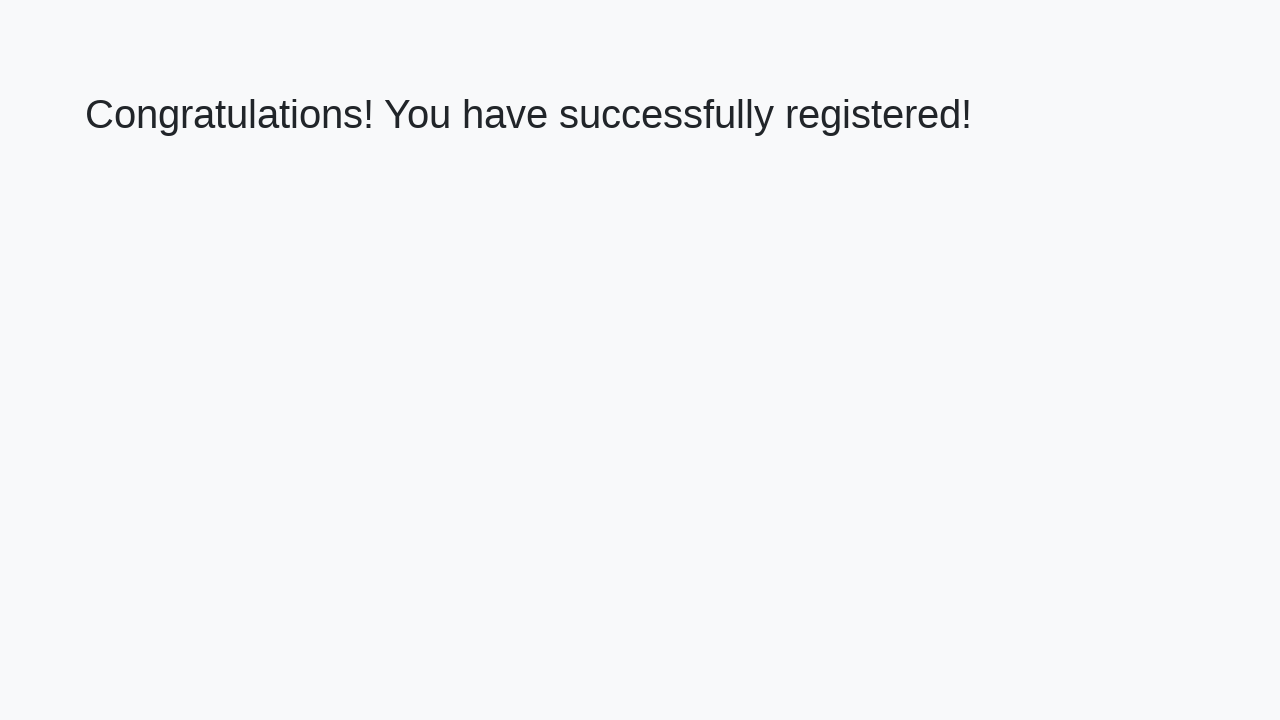

Retrieved success message text
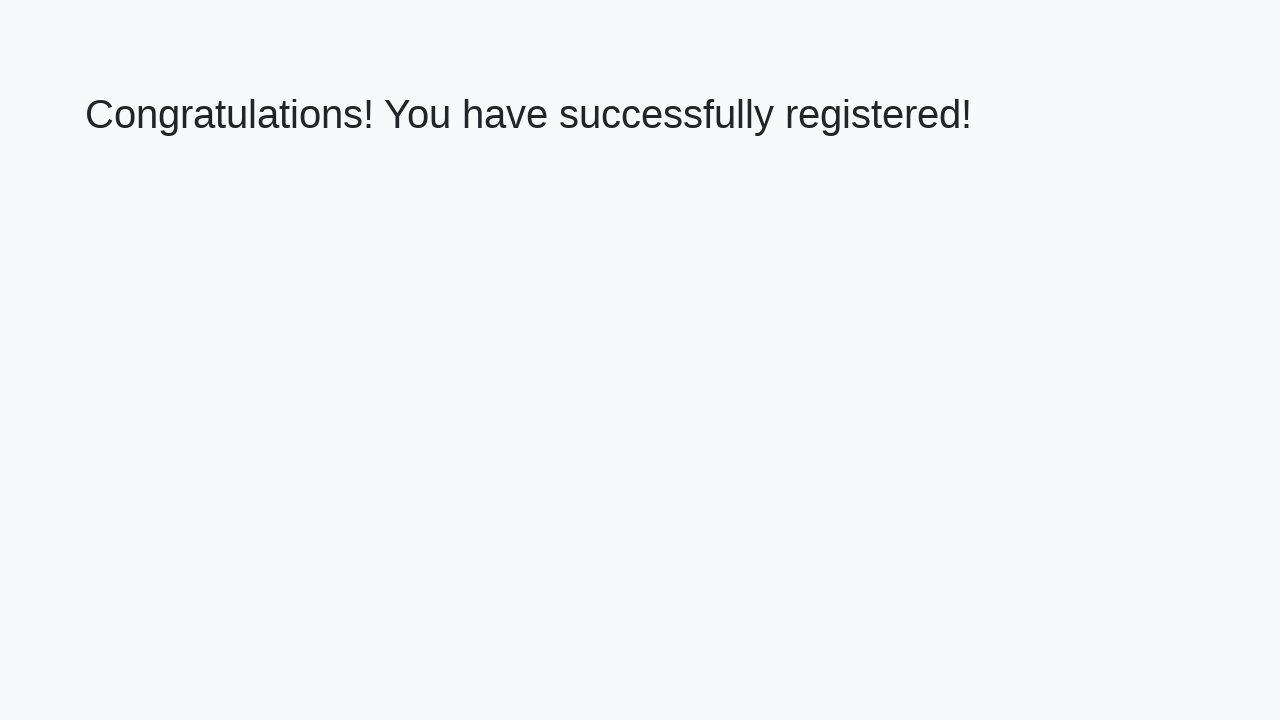

Verified registration success message matches expected text
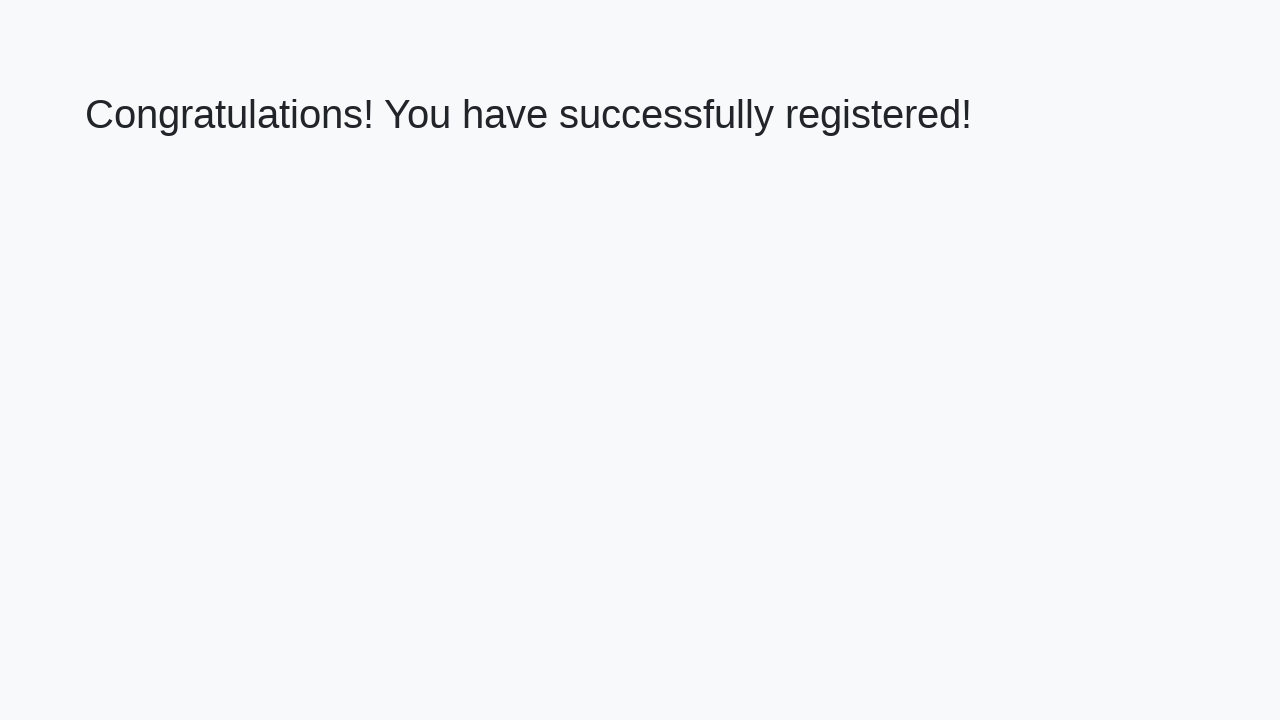

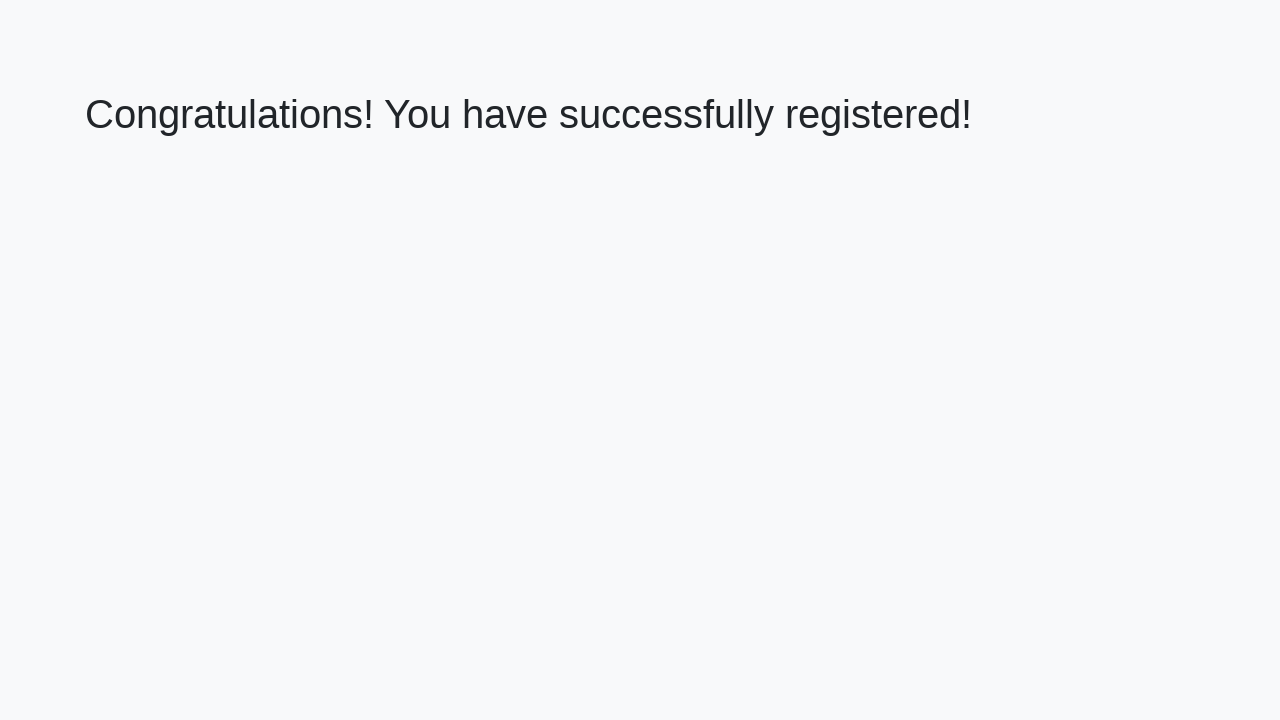